Navigates to jQuery API documentation page and scrolls to a specific demo element using JavaScript

Starting URL: https://api.jquery.com/dblclick/

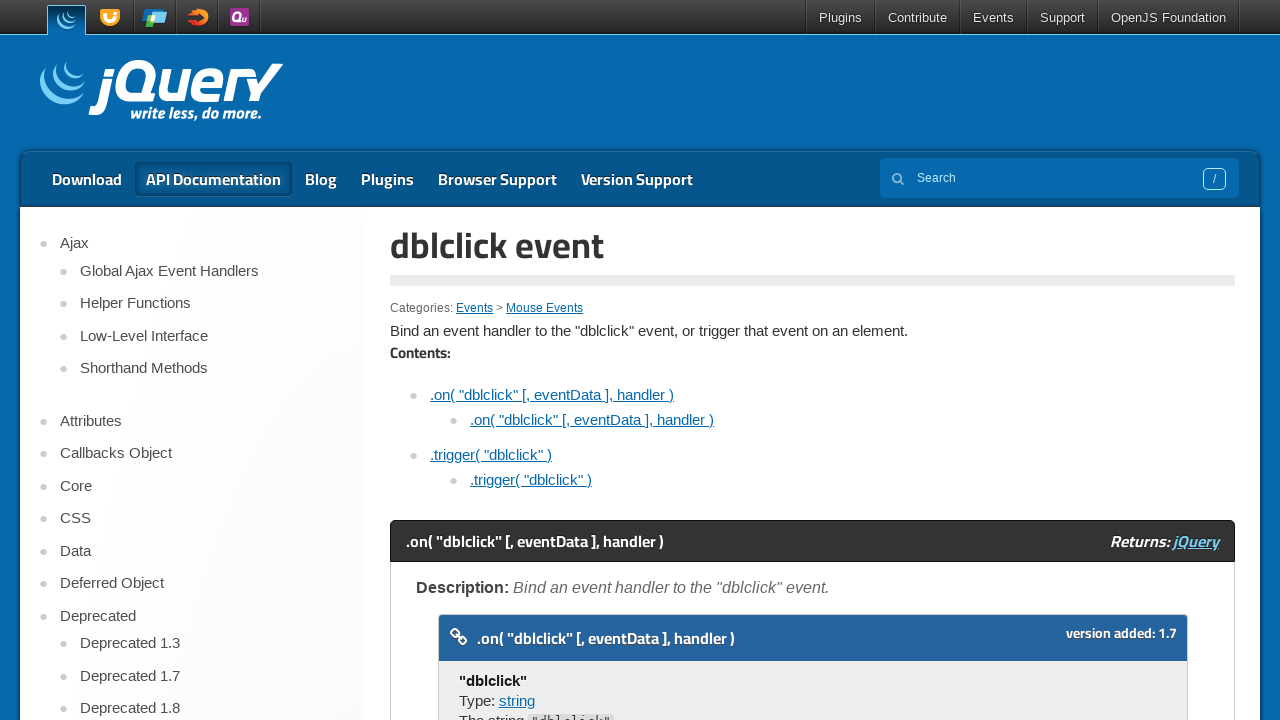

Navigated to jQuery API dblclick documentation page
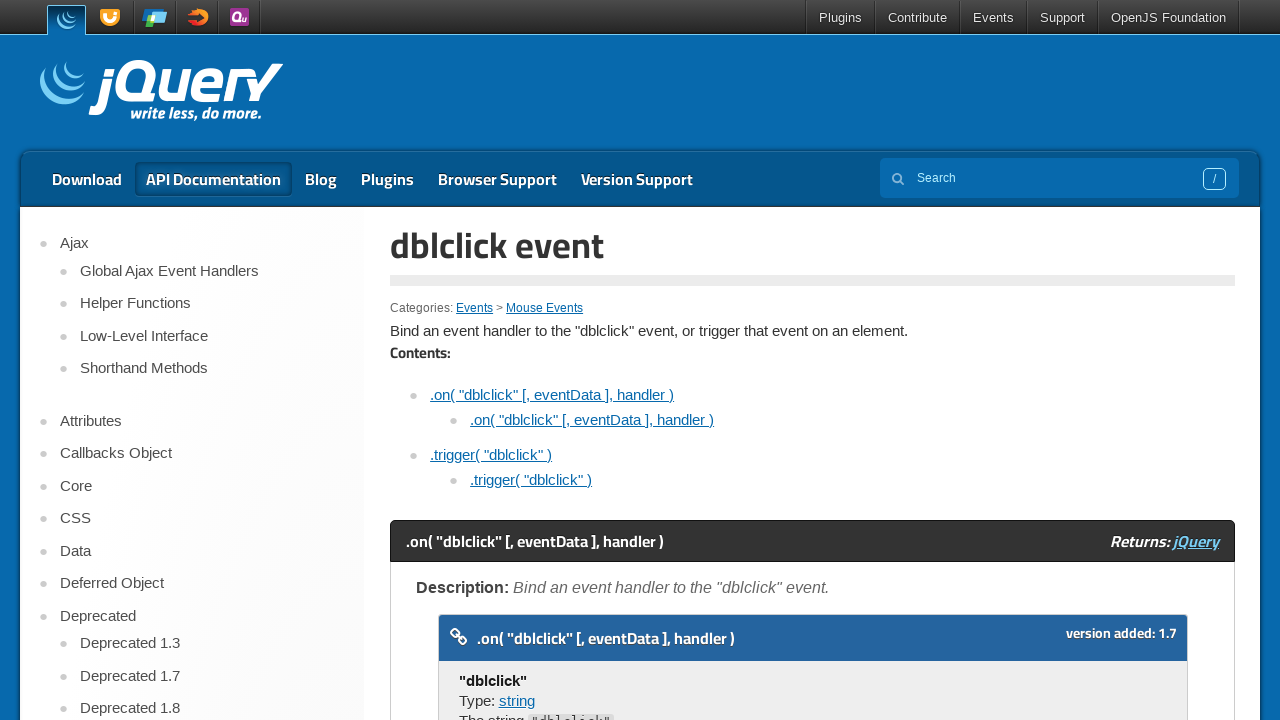

Located demo code element on page
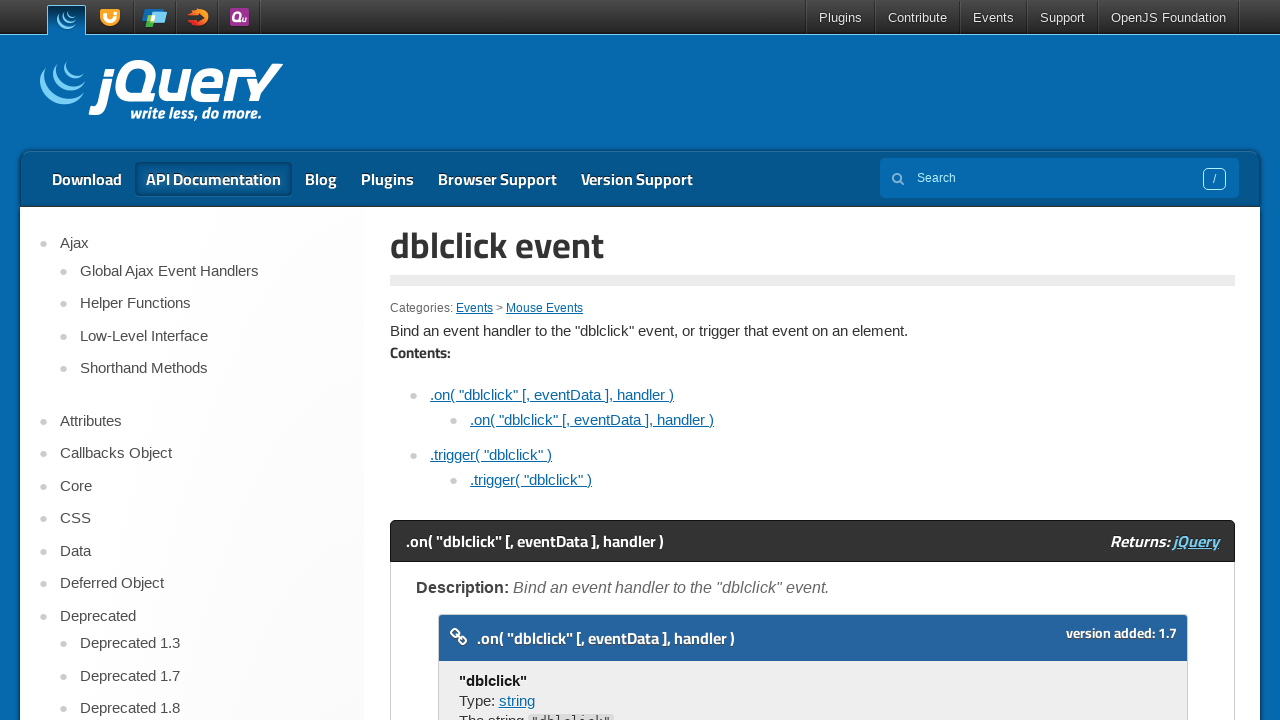

Scrolled to demo code element using JavaScript
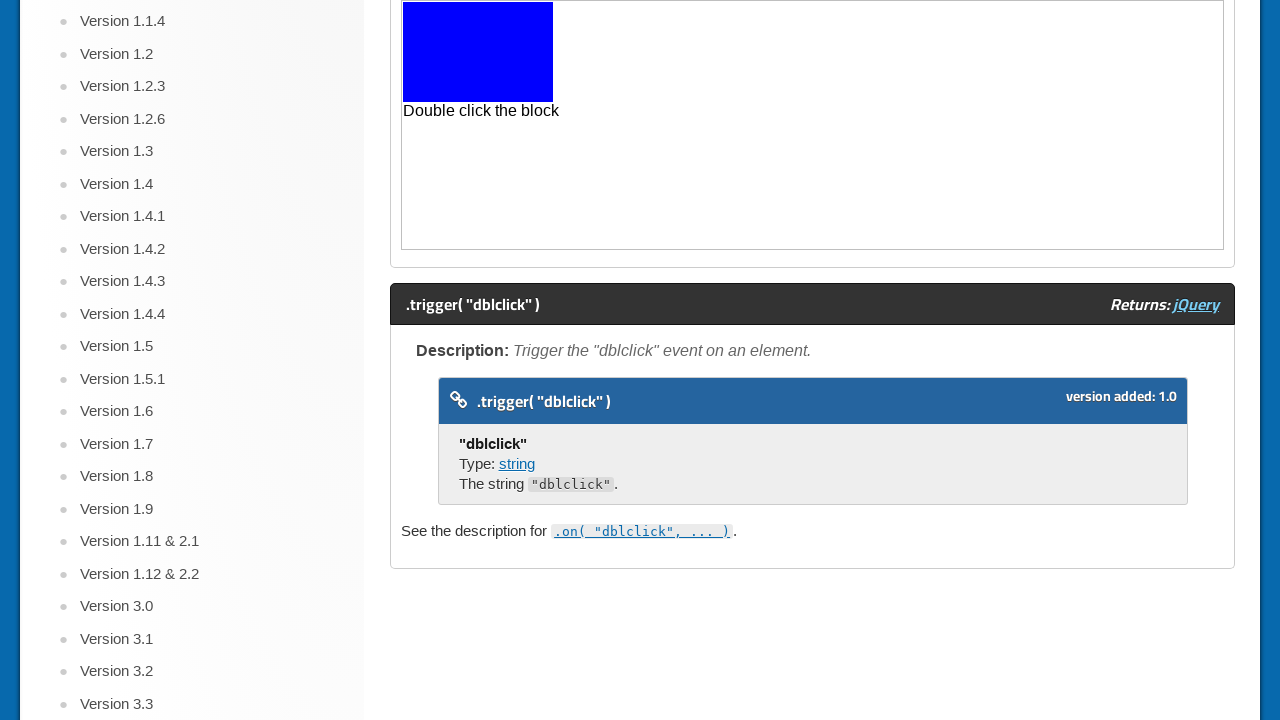

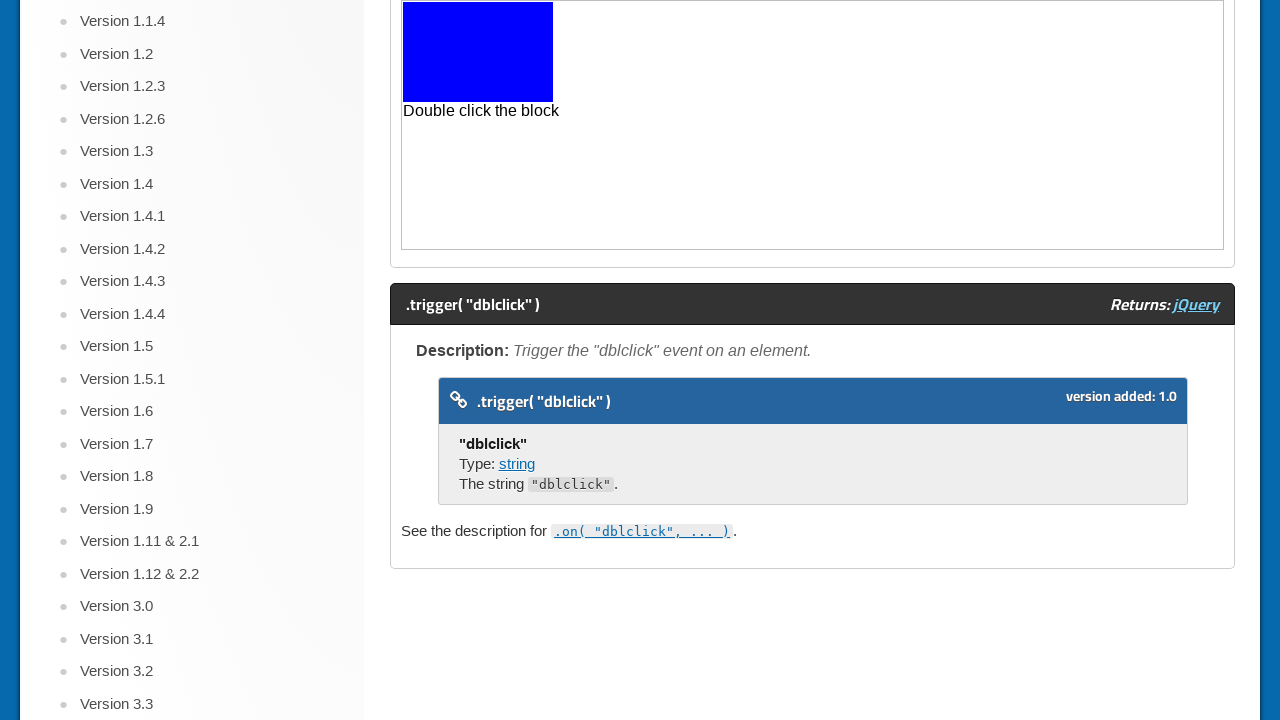